Tests file upload functionality by interacting with a file upload input element on the Omayo test page

Starting URL: http://omayo.blogspot.com/

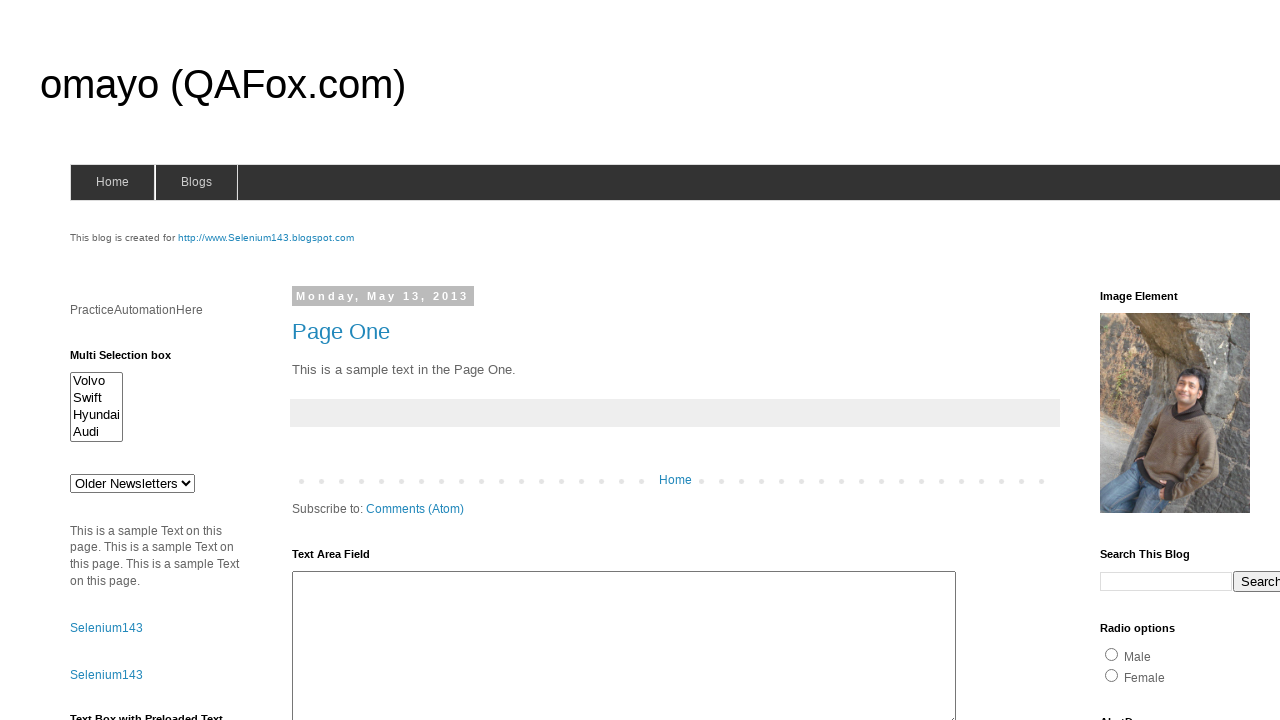

File upload input element became visible
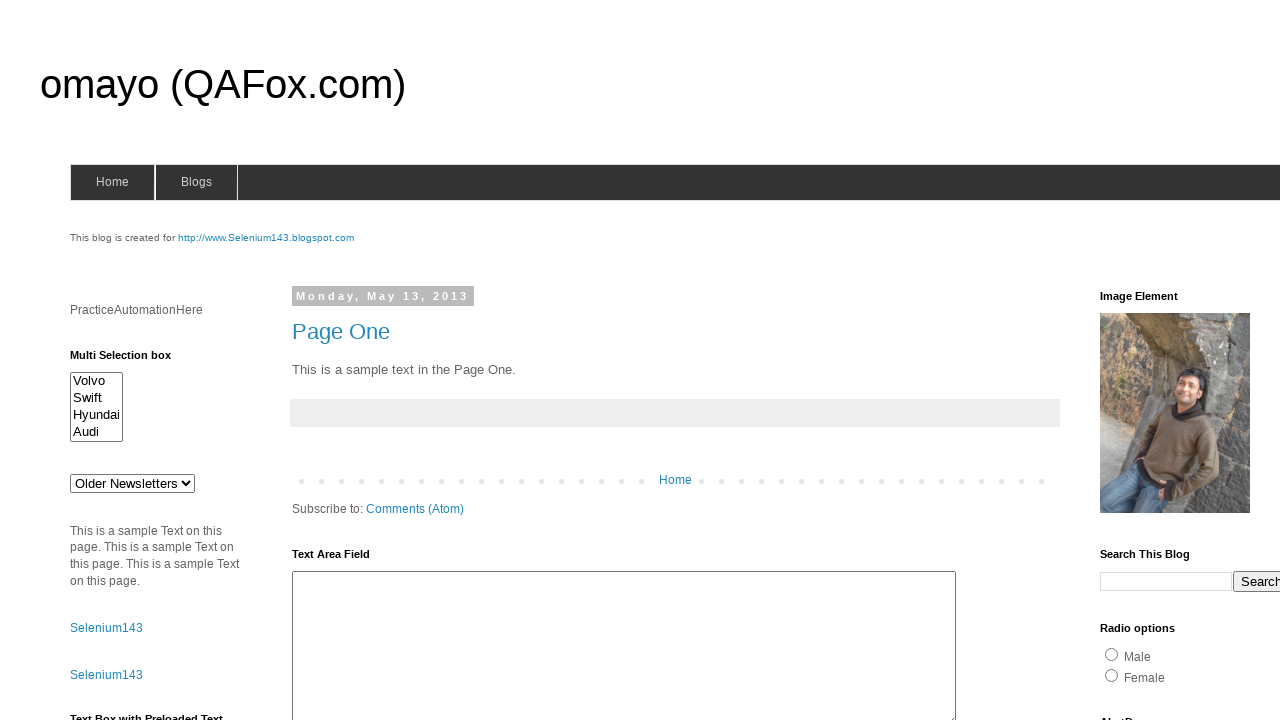

Cleared any existing files from upload input
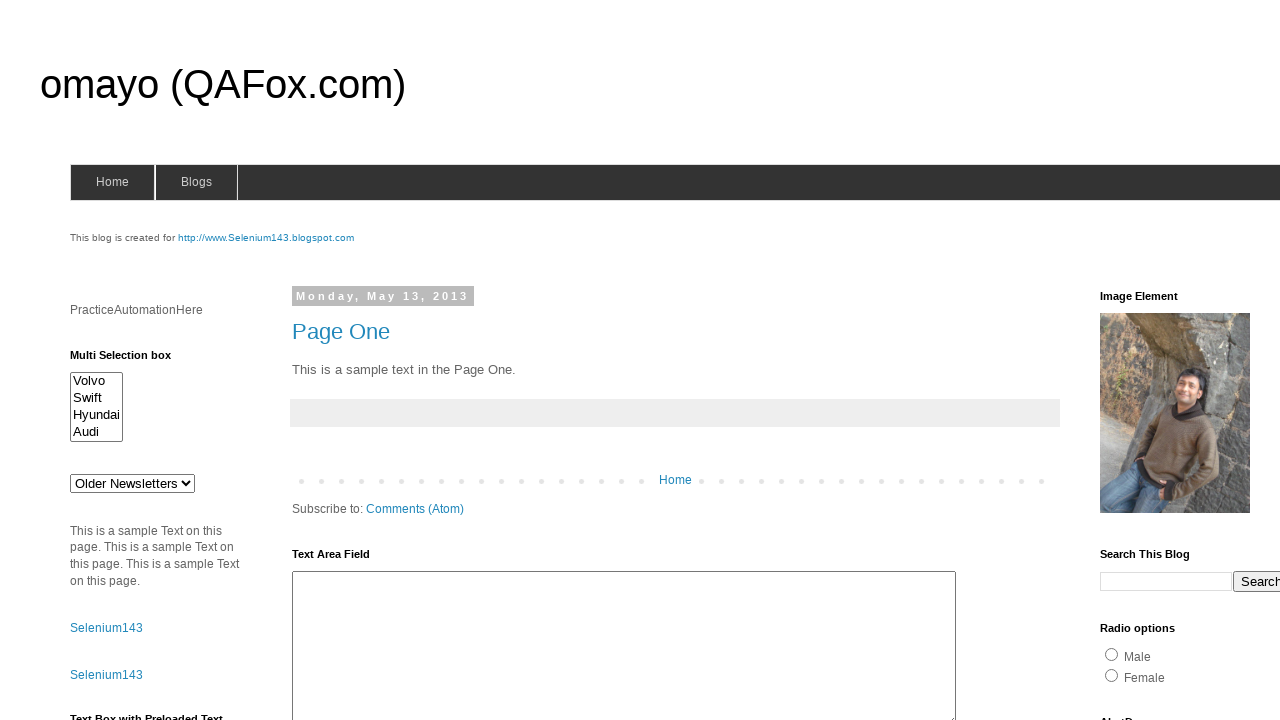

Double-clicked on the file upload input element at (189, 361) on input#uploadfile
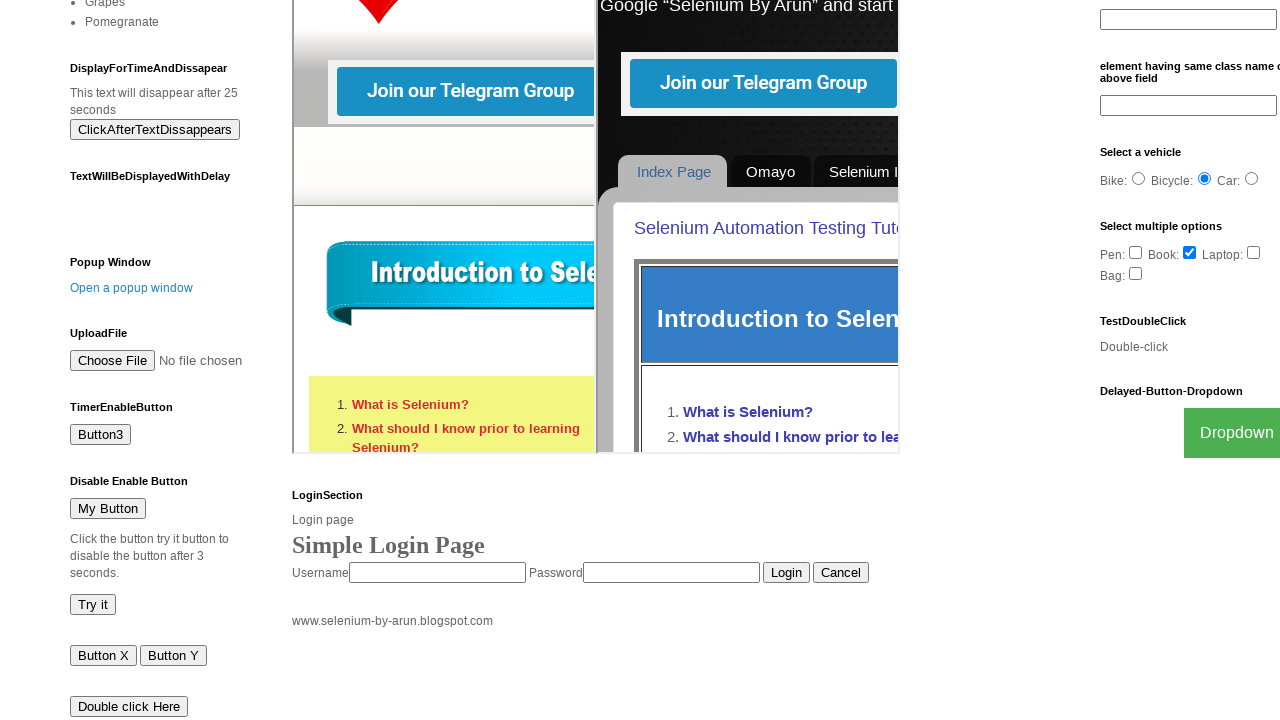

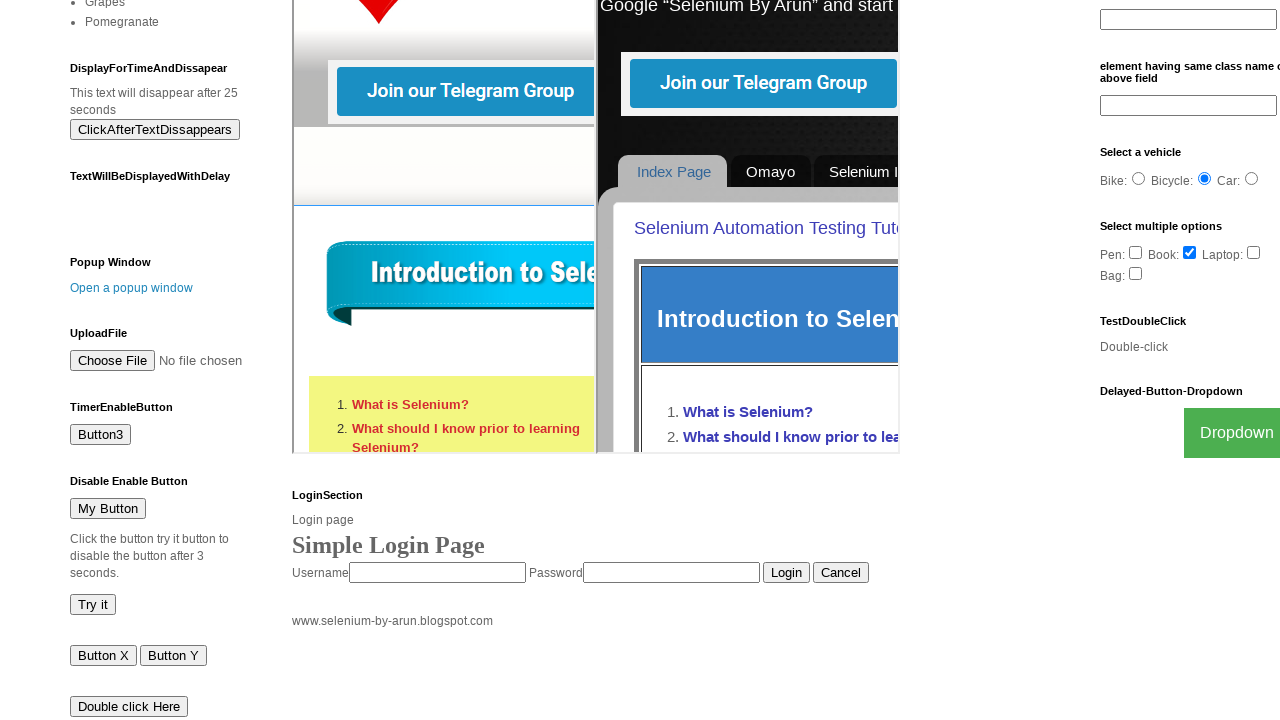